Tests finding elements by ID on a hotel booking website by filling in a location search field and a newsletter email input

Starting URL: https://hotel-testlab.coderslab.pl/en/

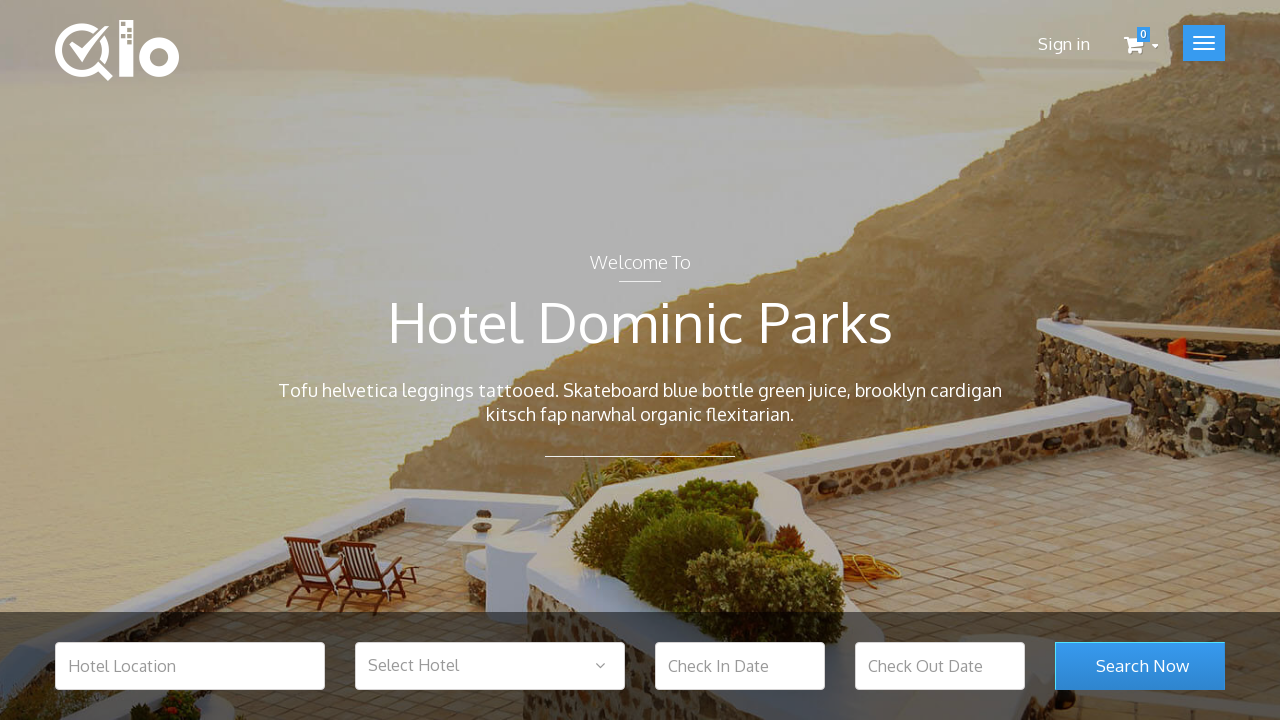

Hotel location field appeared on page
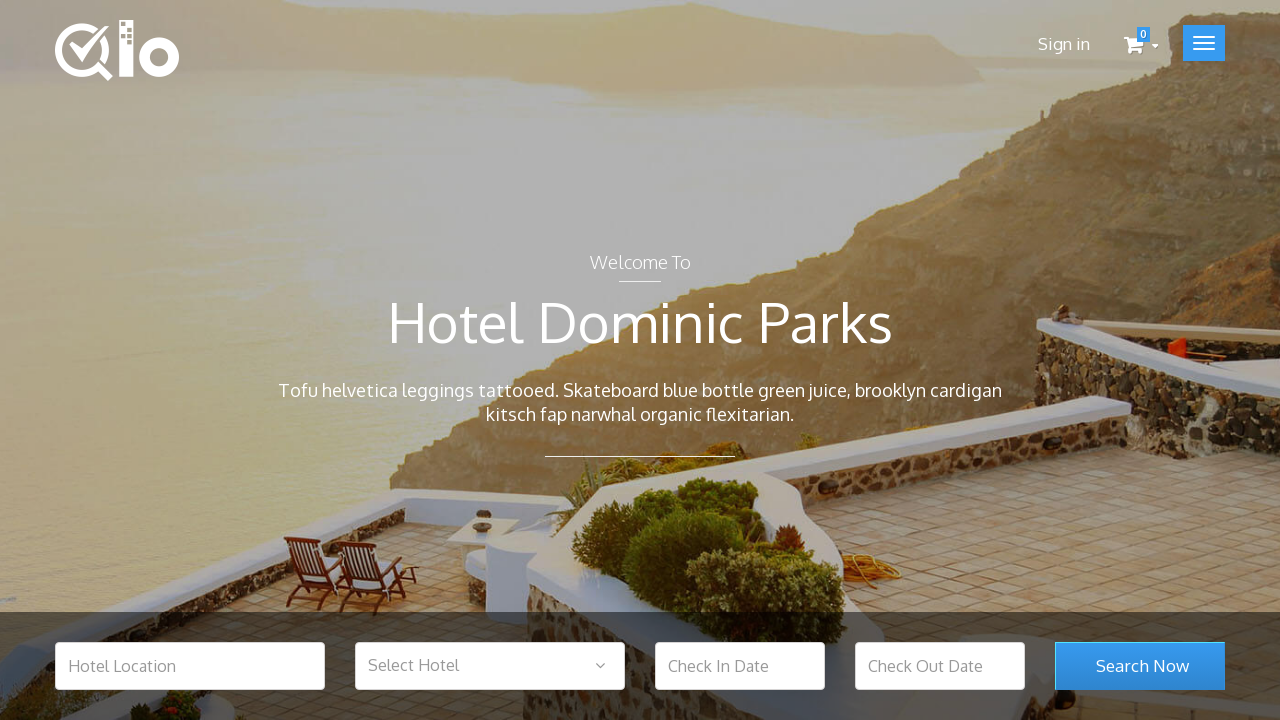

Filled hotel location field with 'Barcelona' on #hotel_location
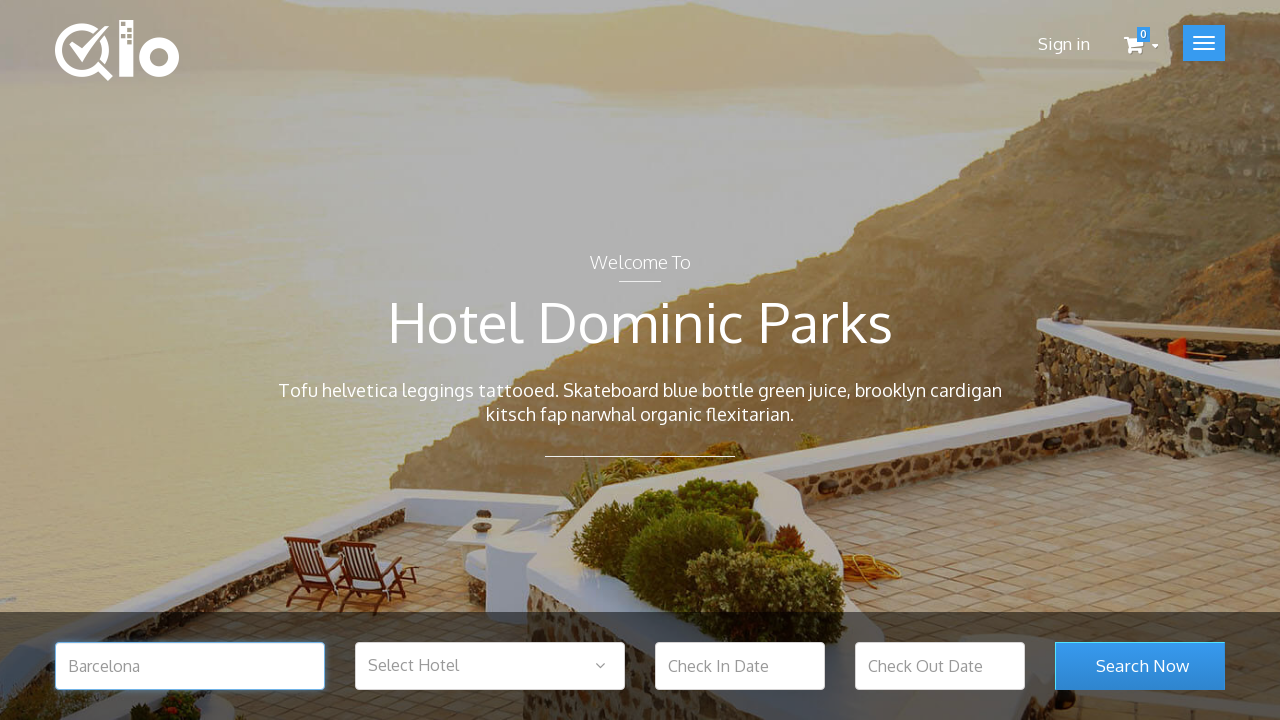

Search room submit button is now visible
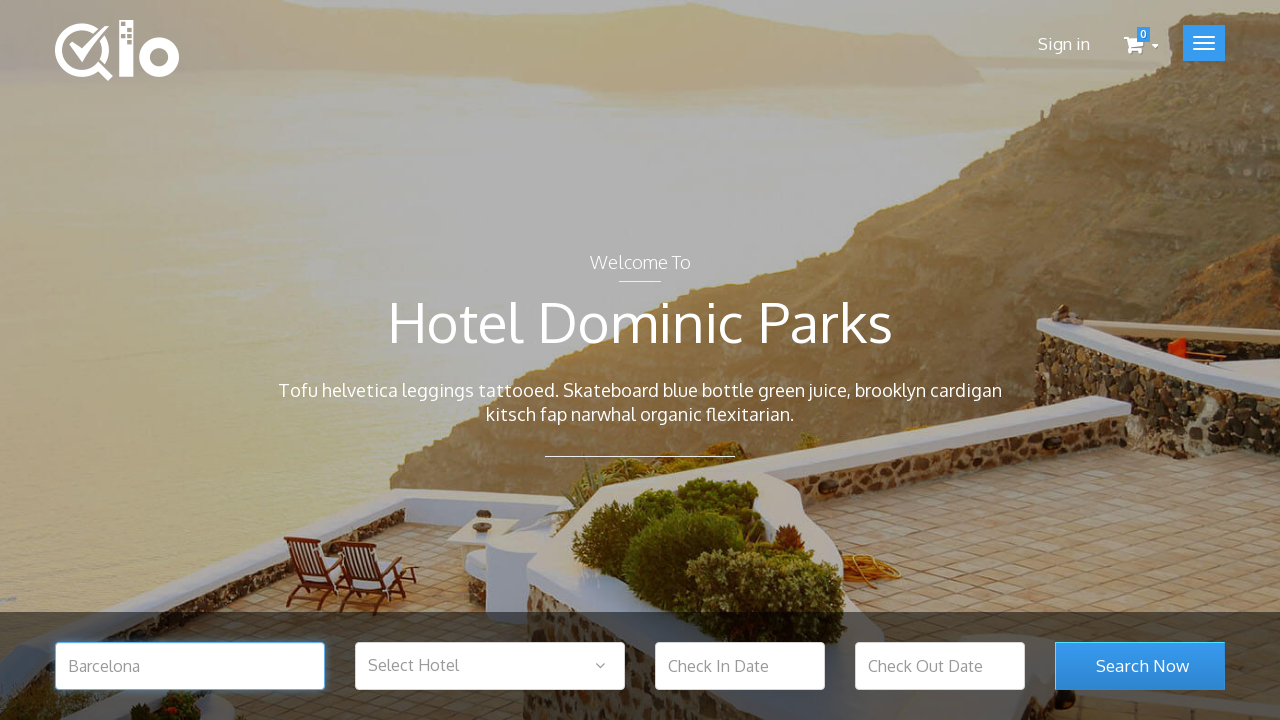

Newsletter email input field appeared on page
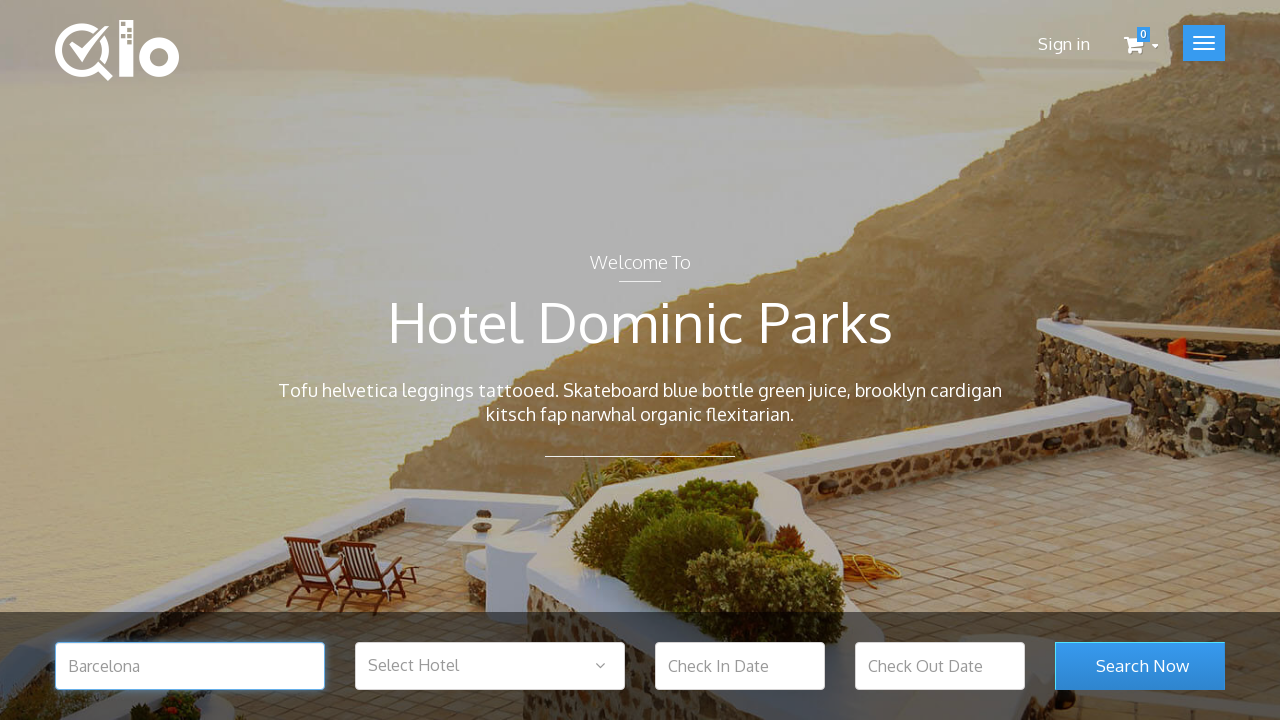

Filled newsletter email field with 'visitor2024@example.com' on #newsletter-input
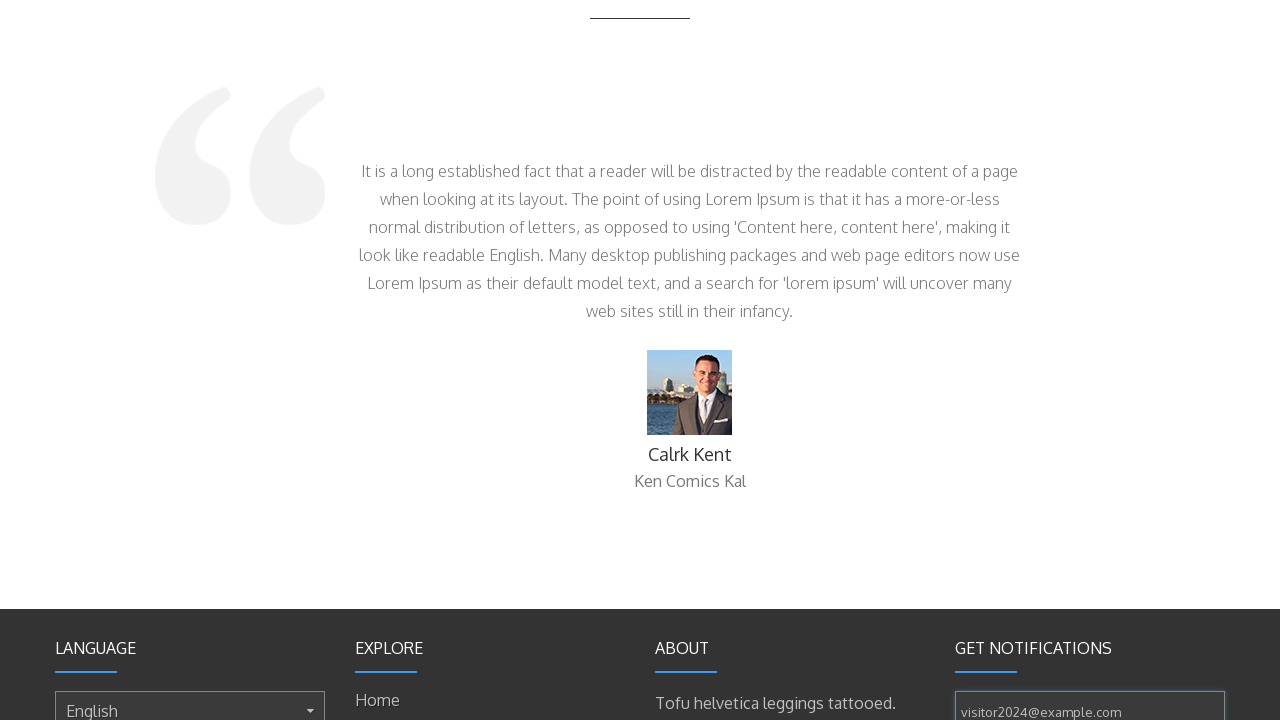

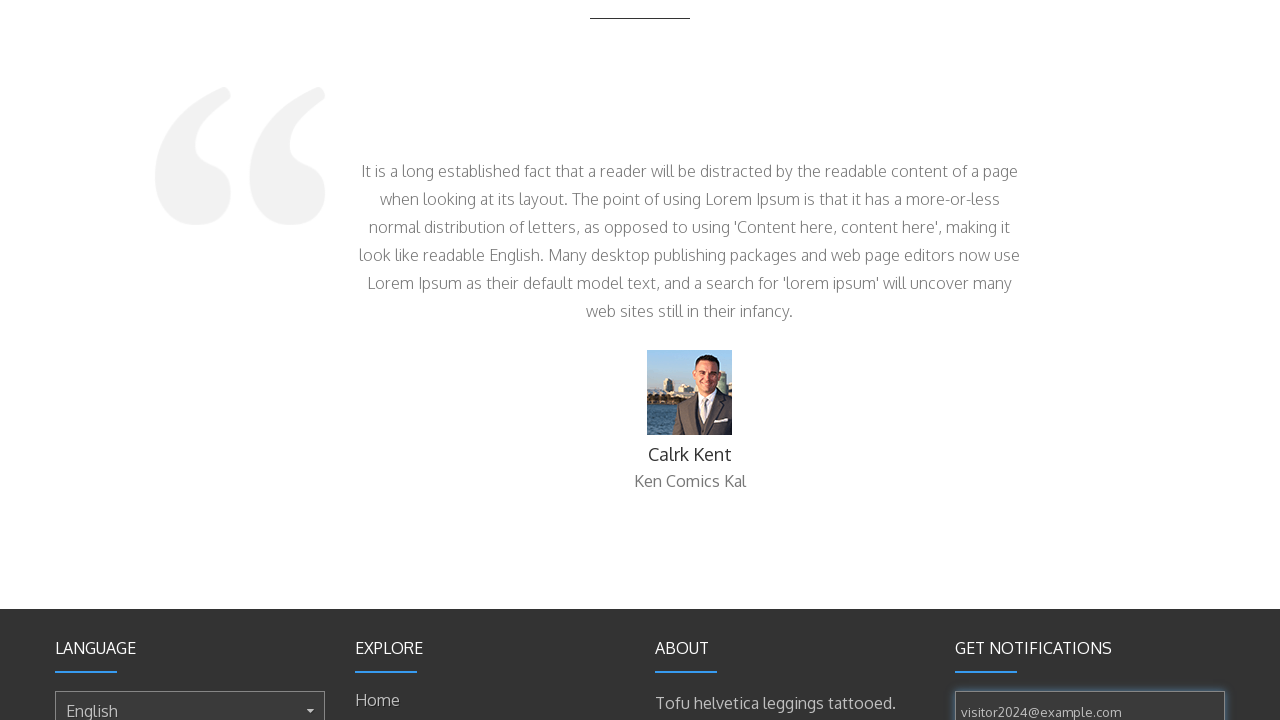